Tests that pressing Escape cancels edits to a todo item

Starting URL: https://demo.playwright.dev/todomvc

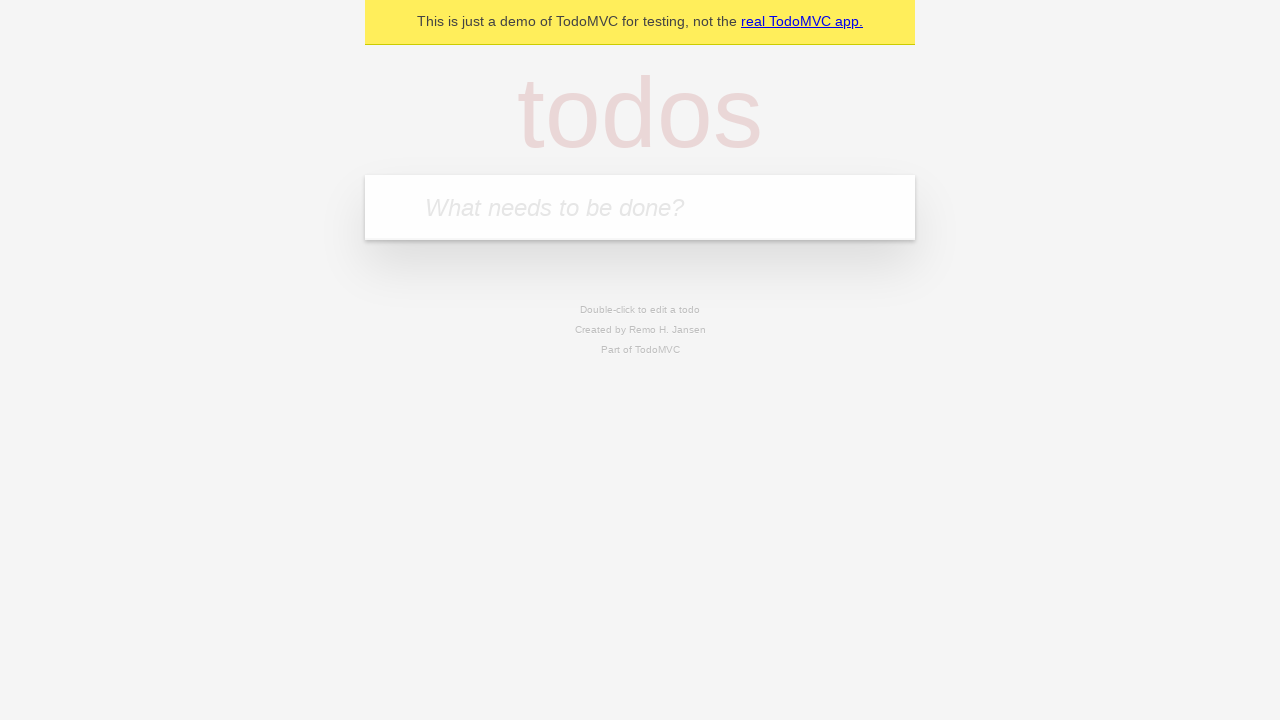

Navigated to TodoMVC demo application
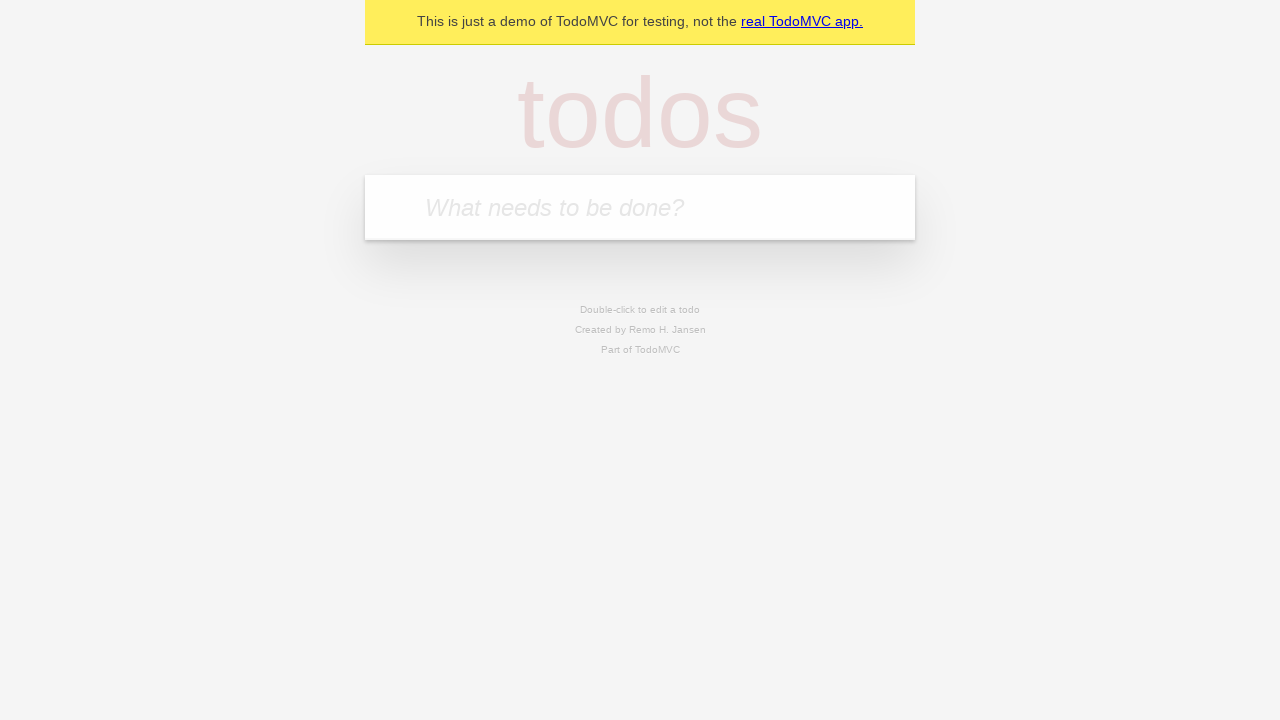

Located the new todo input field
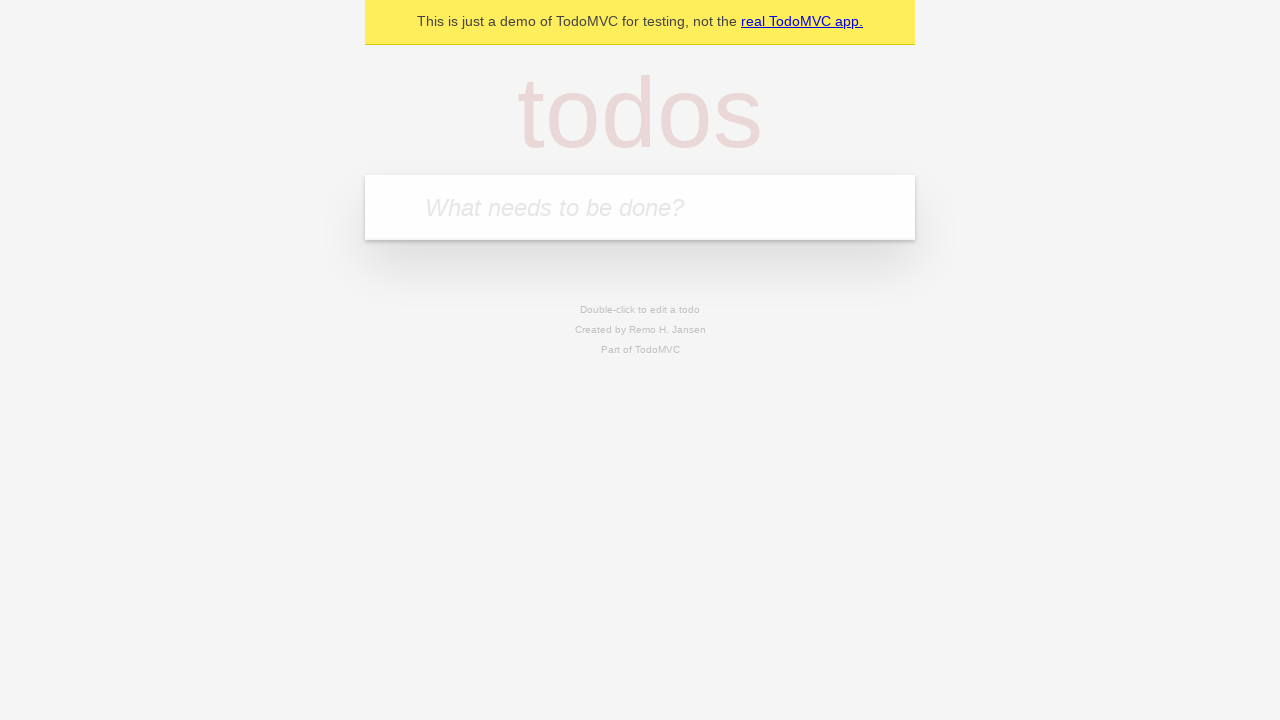

Filled todo input with 'buy some cheese' on internal:attr=[placeholder="What needs to be done?"i]
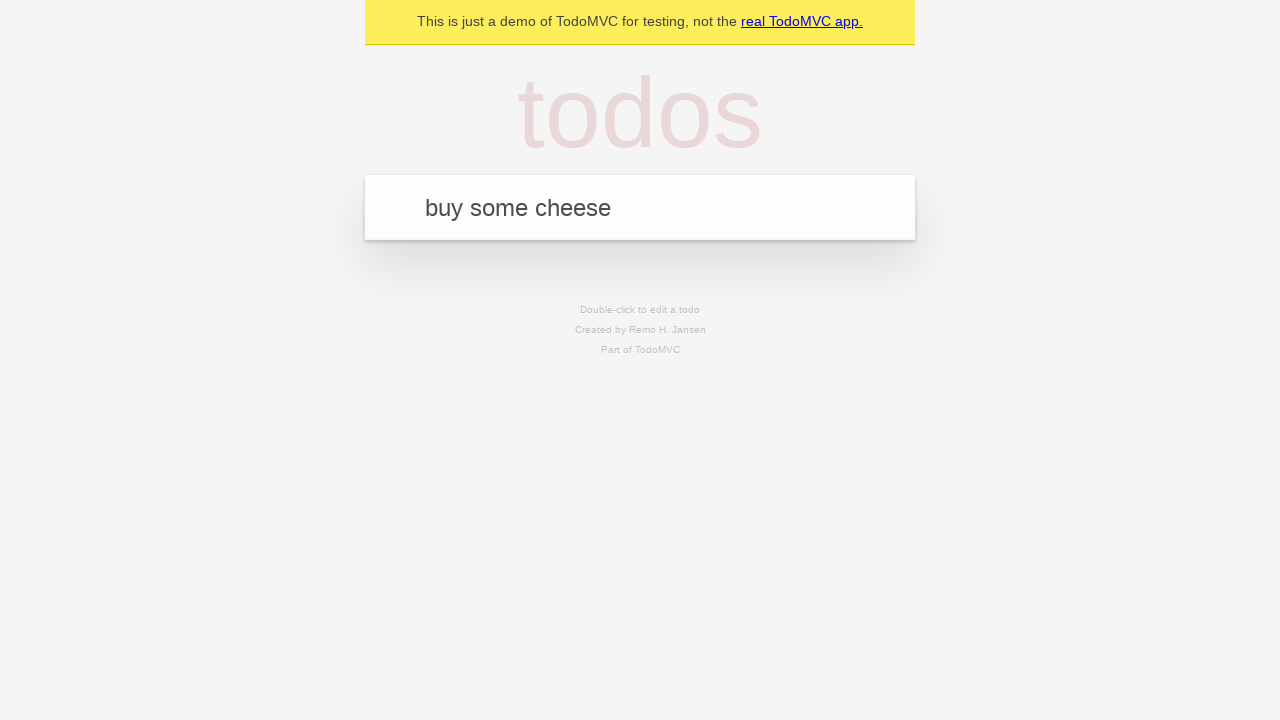

Pressed Enter to create todo 'buy some cheese' on internal:attr=[placeholder="What needs to be done?"i]
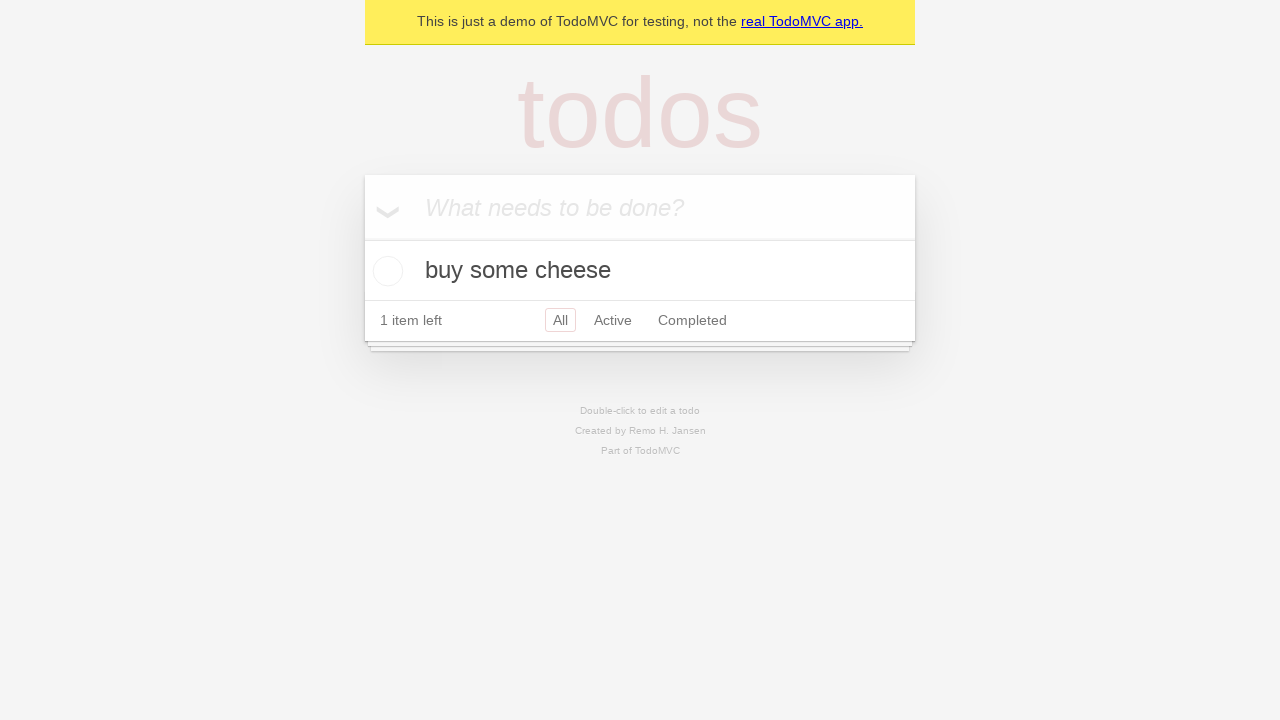

Filled todo input with 'feed the cat' on internal:attr=[placeholder="What needs to be done?"i]
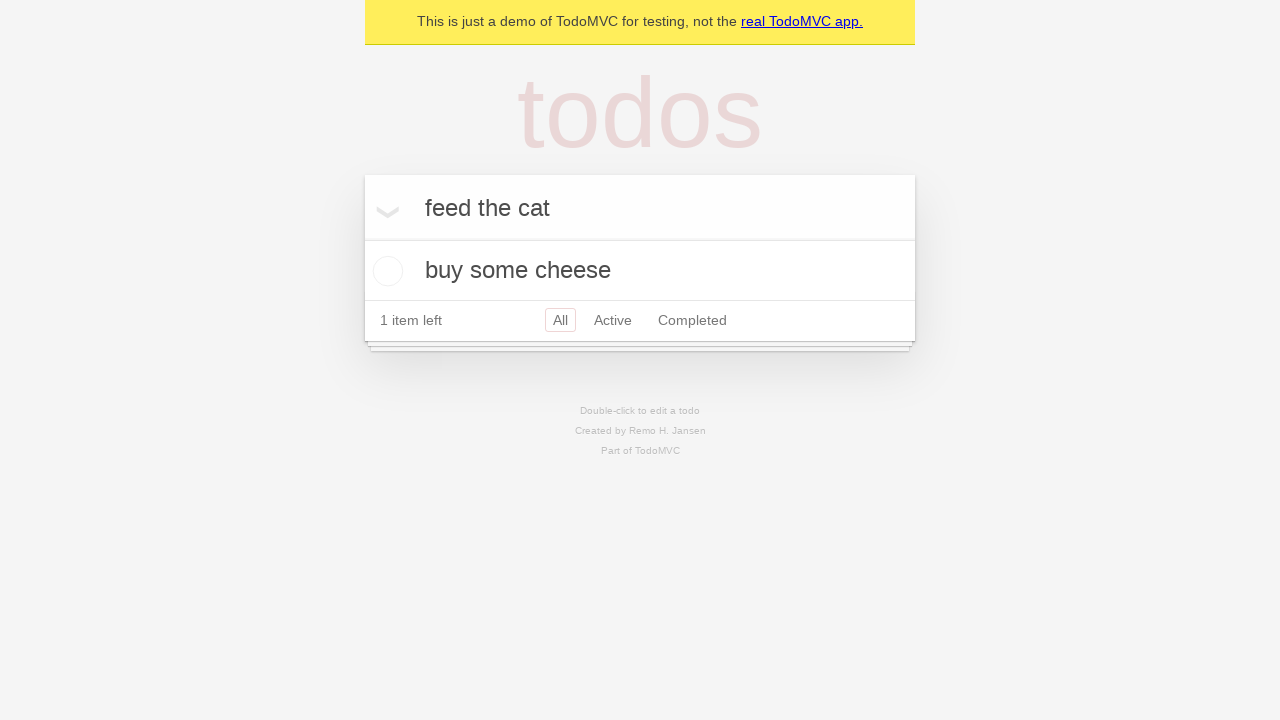

Pressed Enter to create todo 'feed the cat' on internal:attr=[placeholder="What needs to be done?"i]
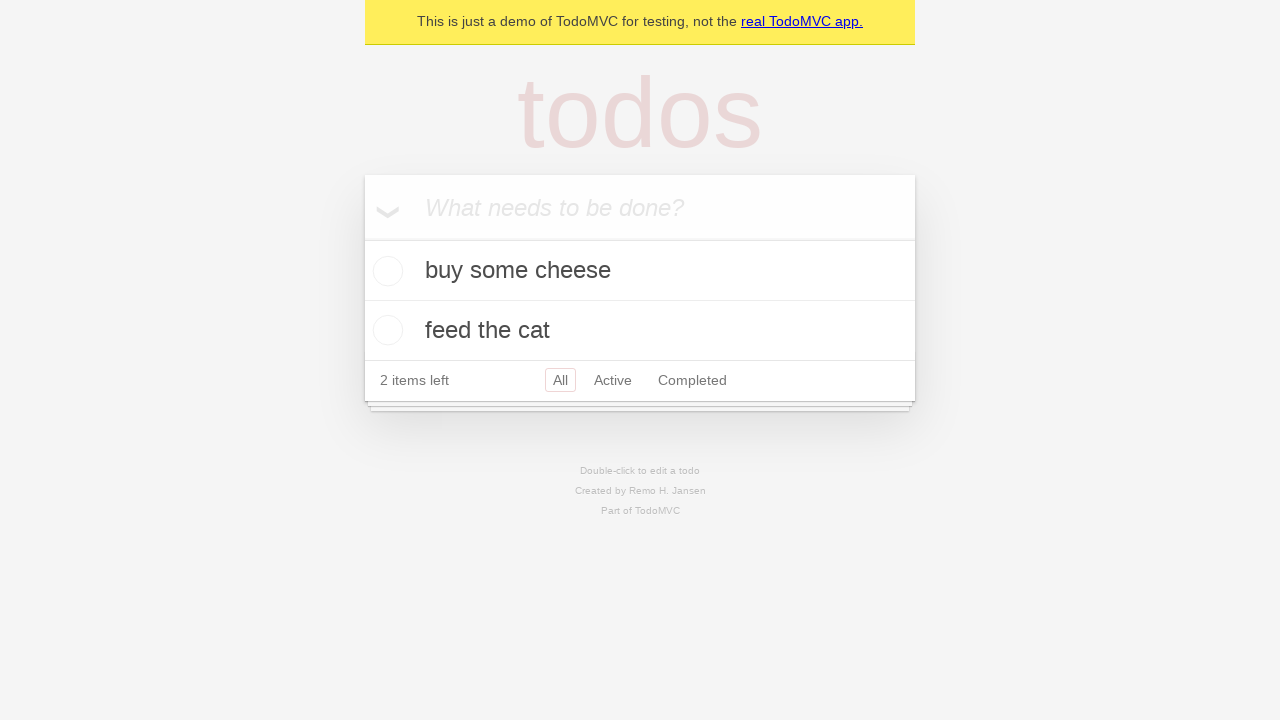

Filled todo input with 'book a doctors appointment' on internal:attr=[placeholder="What needs to be done?"i]
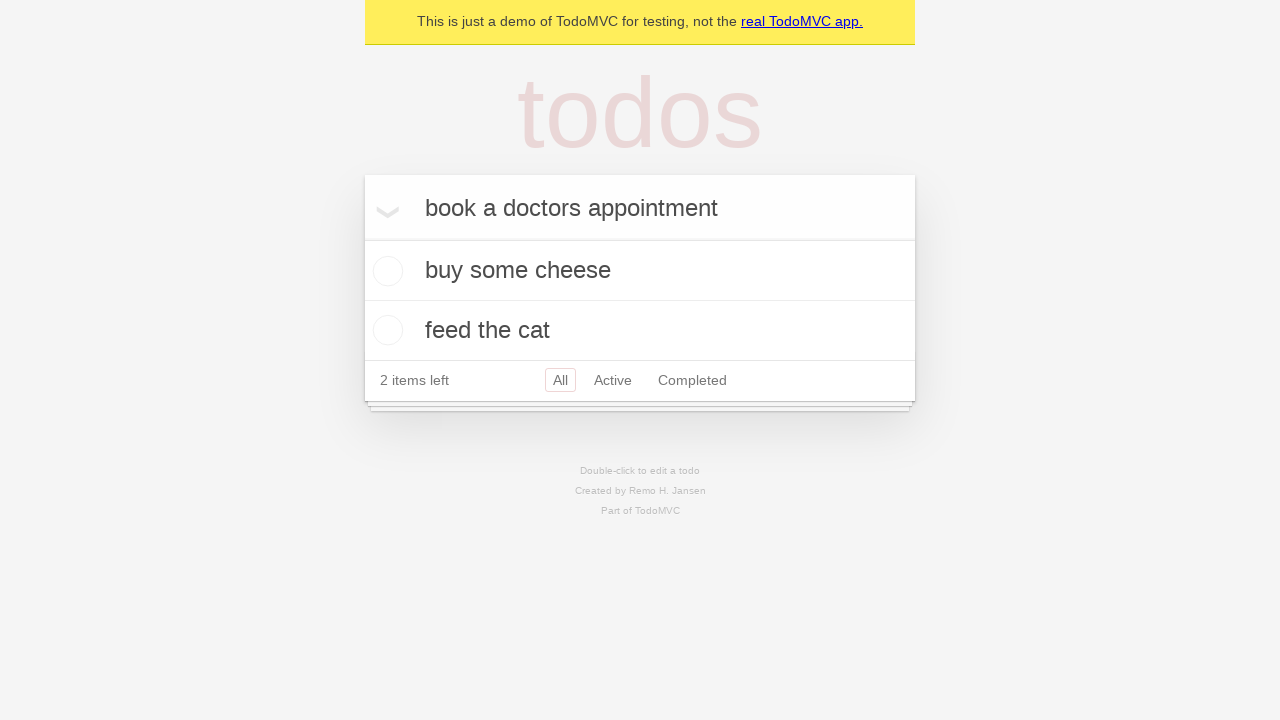

Pressed Enter to create todo 'book a doctors appointment' on internal:attr=[placeholder="What needs to be done?"i]
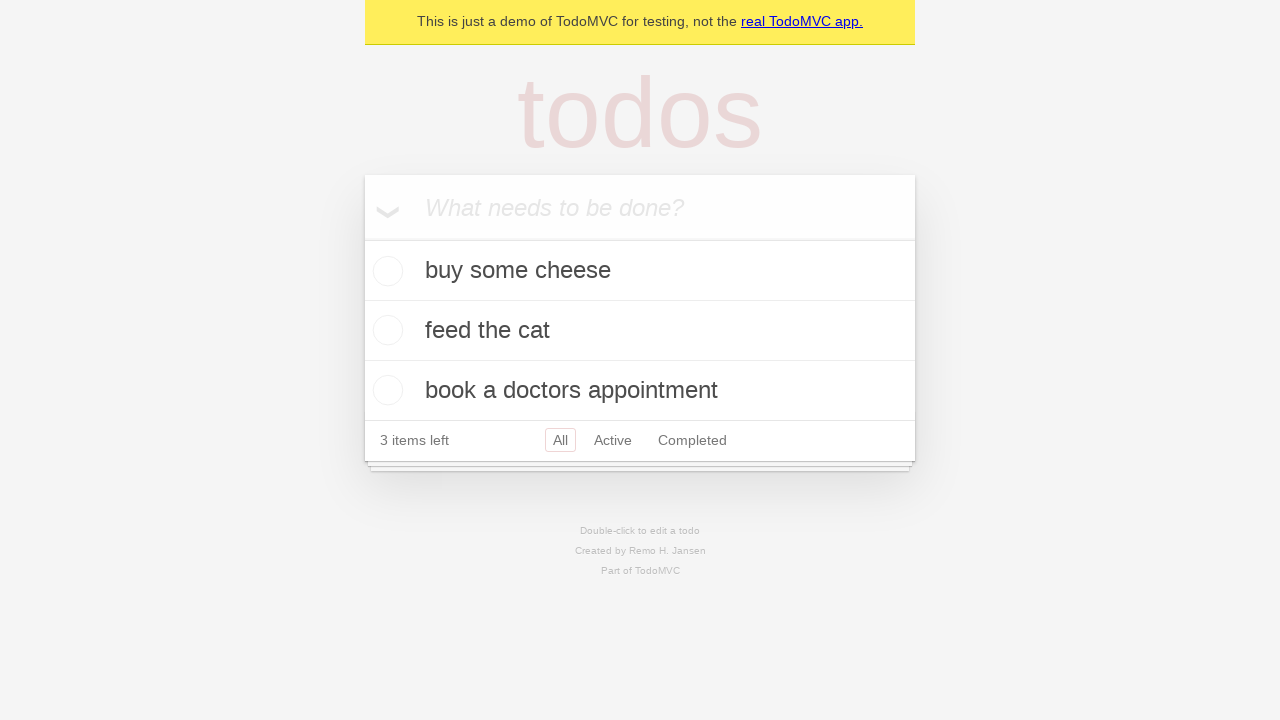

Located all todo items
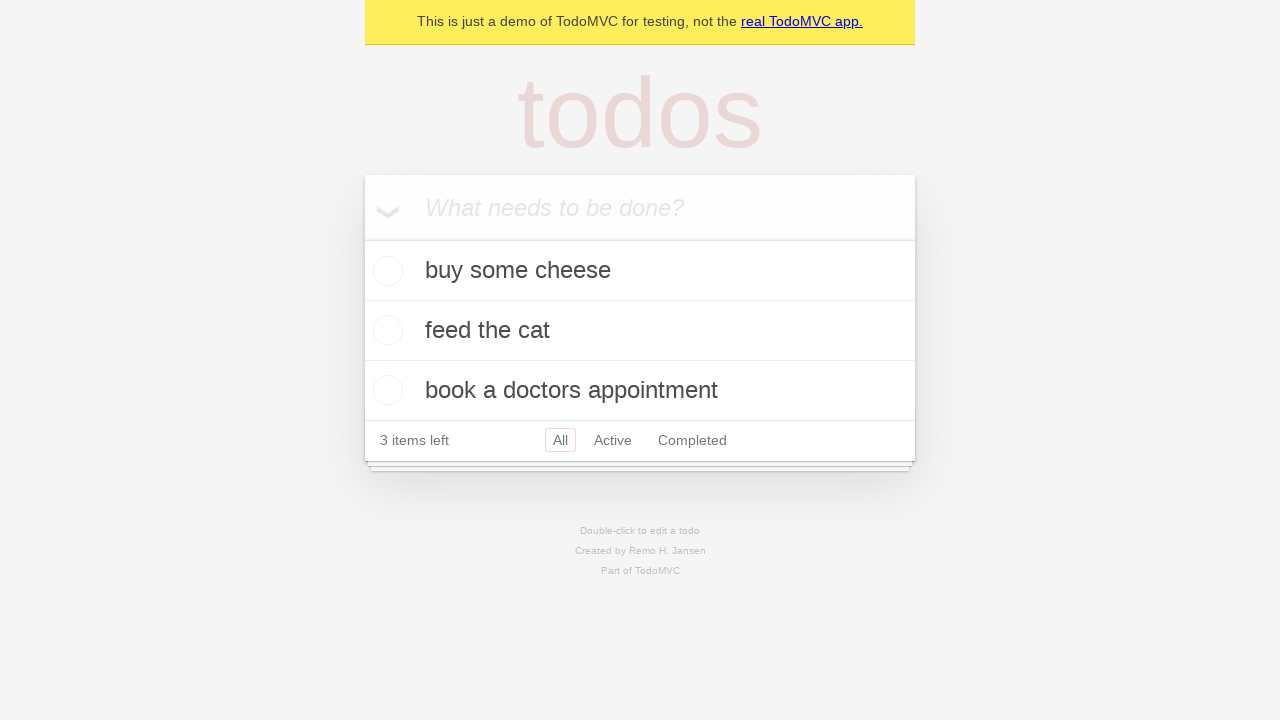

Double-clicked on the second todo item to enter edit mode at (640, 331) on internal:testid=[data-testid="todo-item"s] >> nth=1
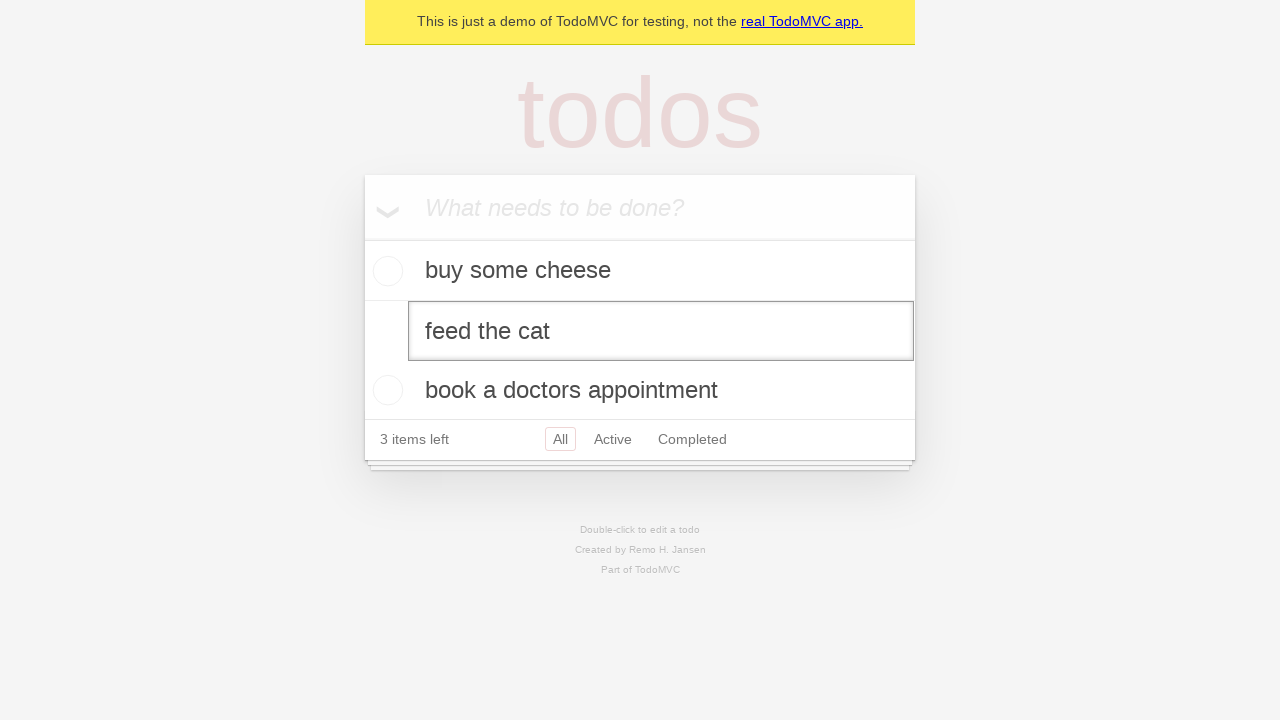

Located the edit input textbox
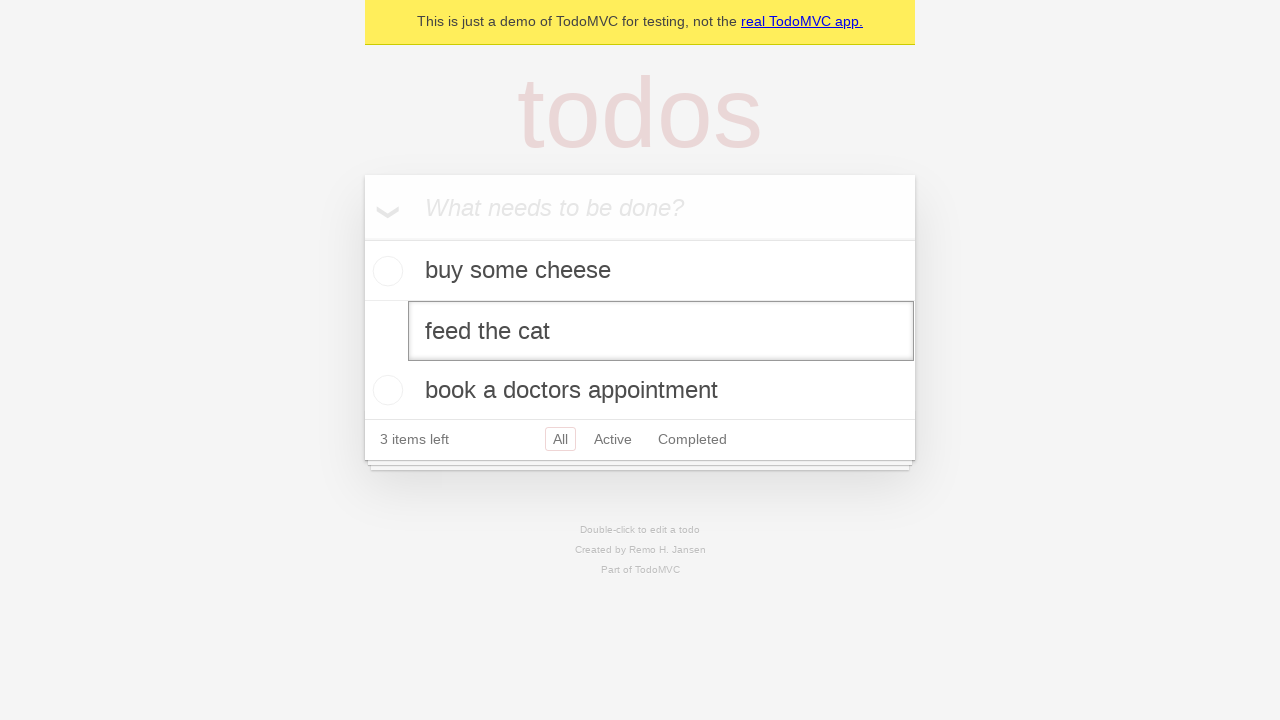

Filled edit input with 'buy some sausages' on internal:testid=[data-testid="todo-item"s] >> nth=1 >> internal:role=textbox[nam
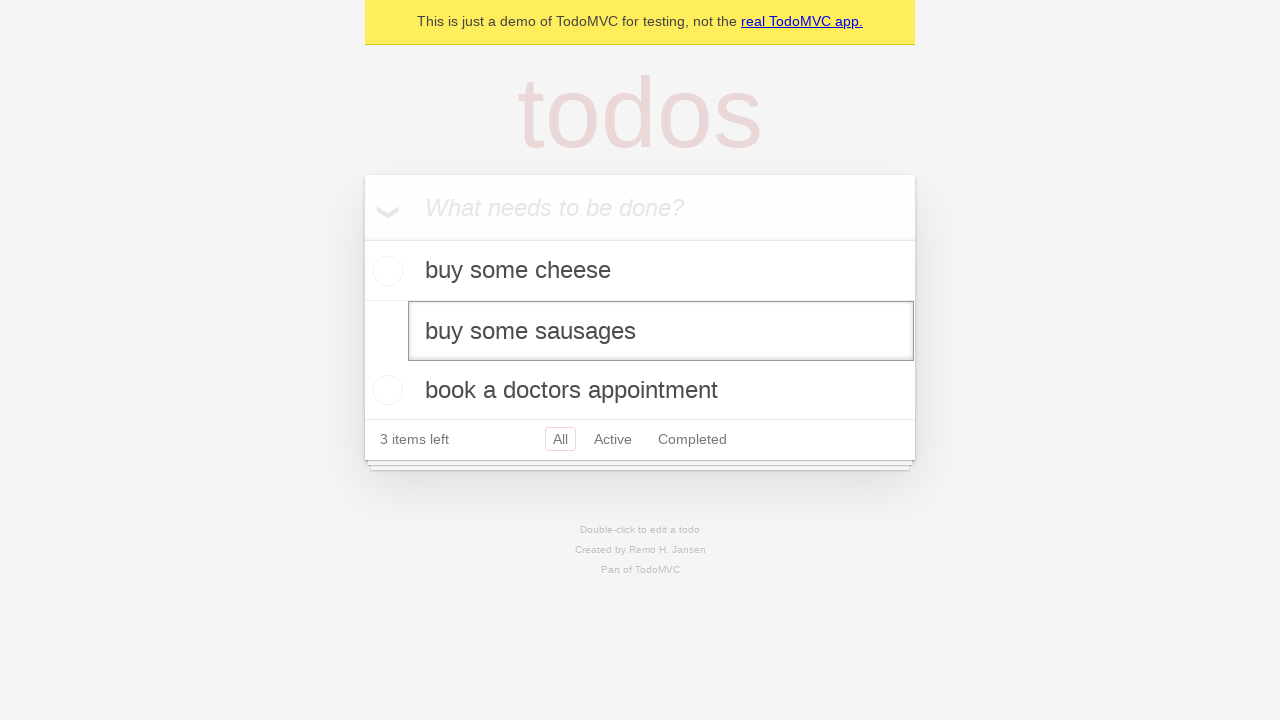

Pressed Escape to cancel the edit on internal:testid=[data-testid="todo-item"s] >> nth=1 >> internal:role=textbox[nam
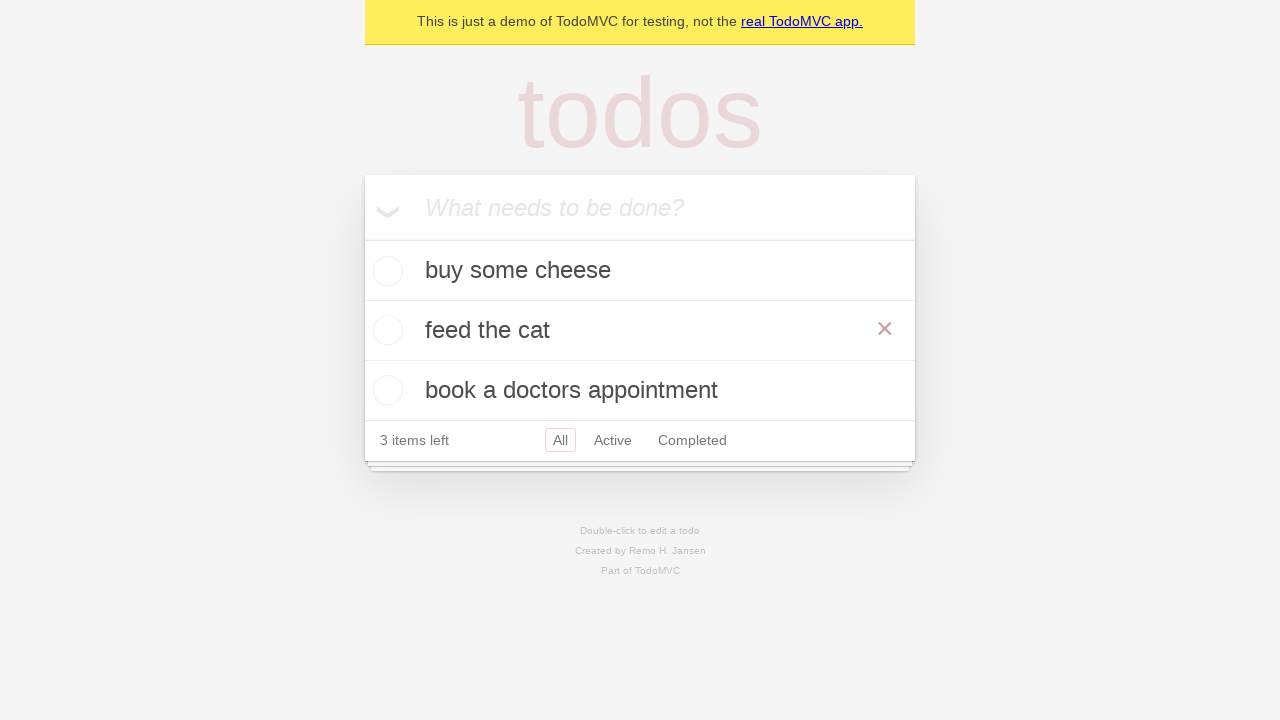

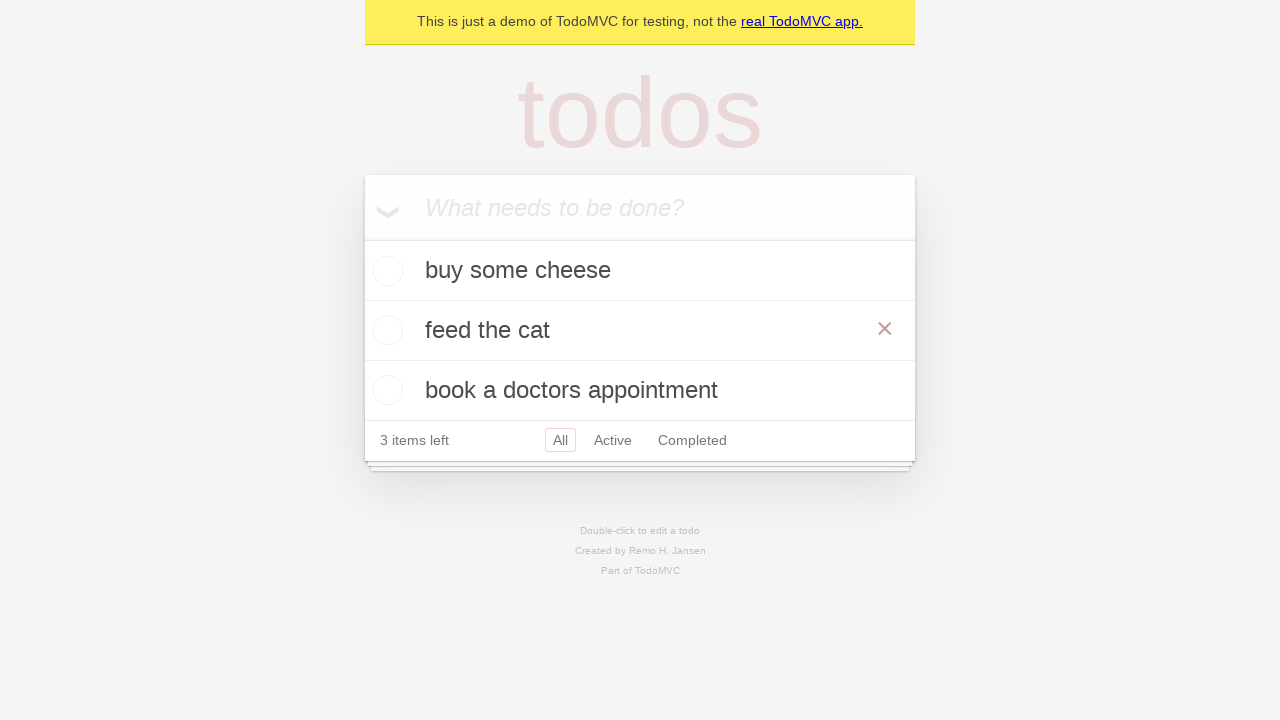